Tests dynamic content loading by clicking a button and waiting for hidden content to become visible

Starting URL: https://the-internet.herokuapp.com/dynamic_loading/1

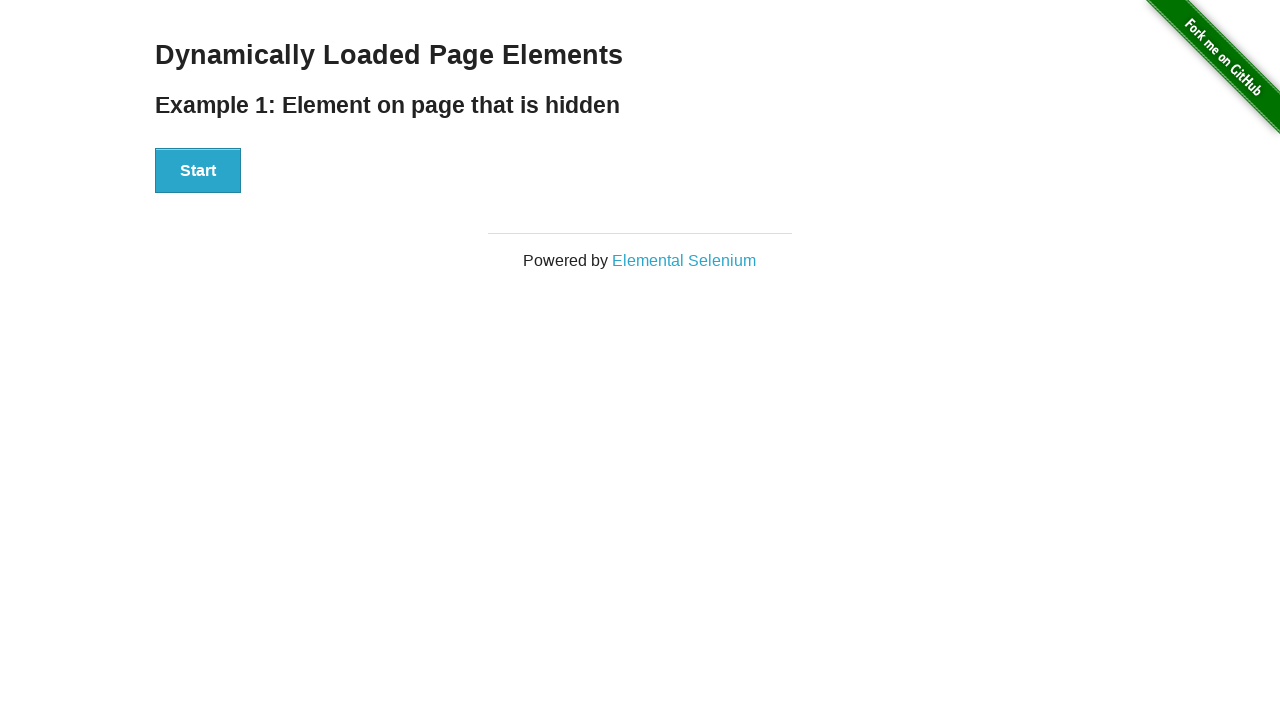

Clicked Start button to trigger dynamic content loading at (198, 171) on xpath=//div[@id='start']/button
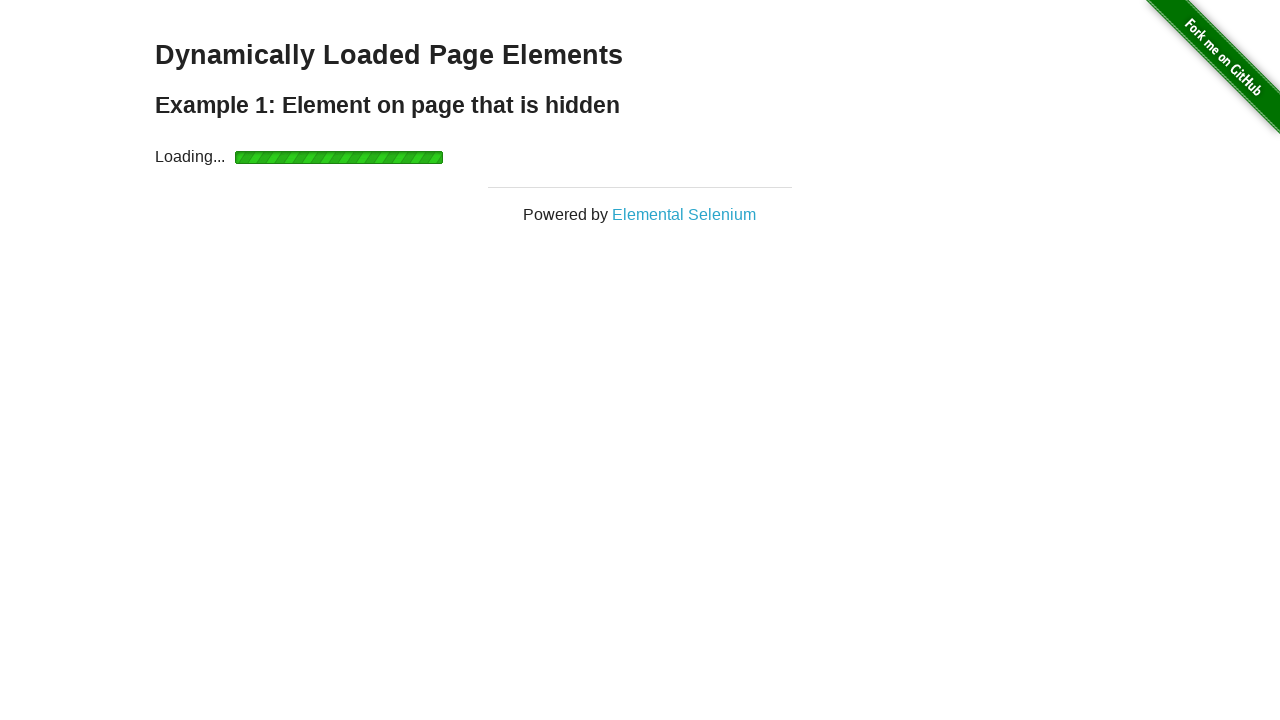

Dynamically loaded content became visible
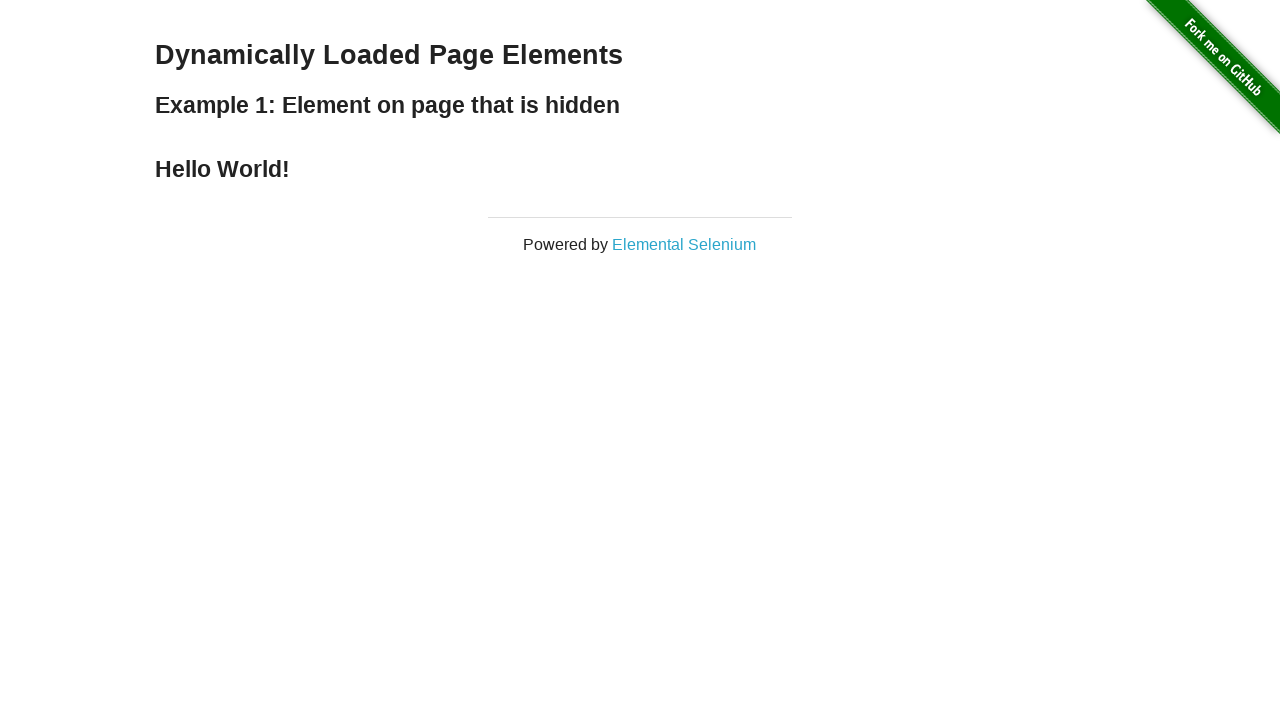

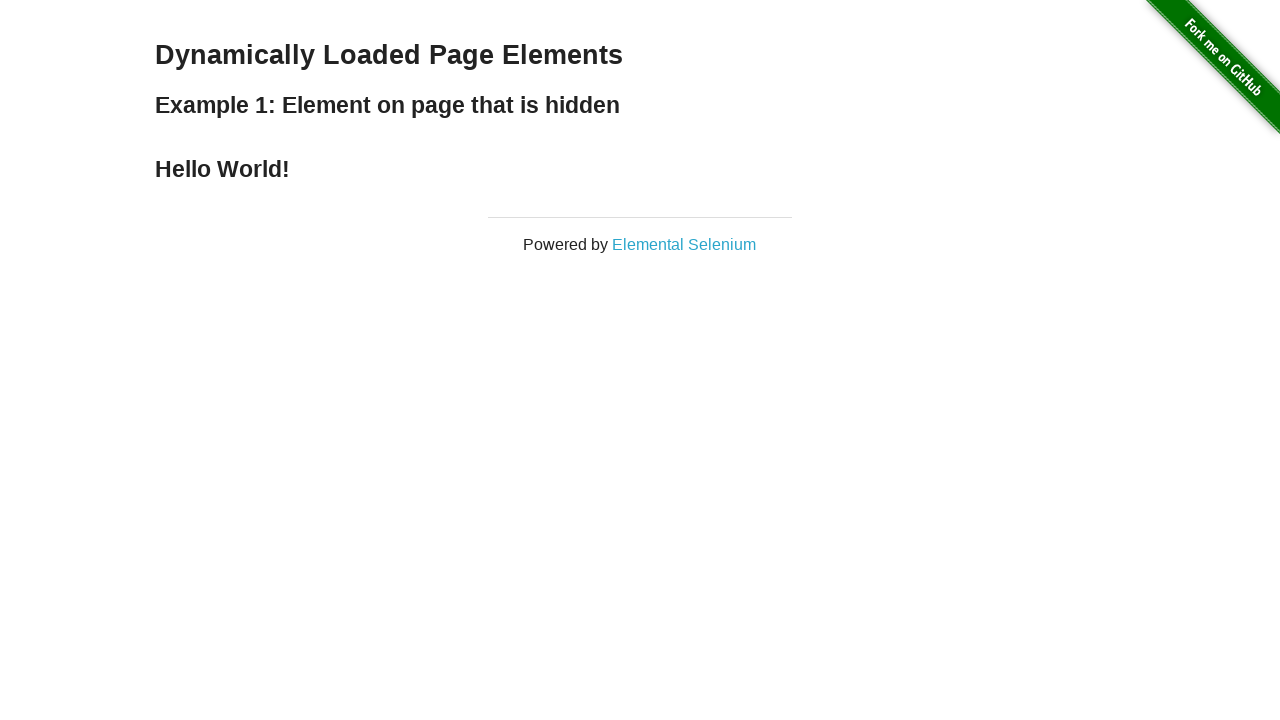